Tests user registration with randomly generated username and password

Starting URL: https://www.demoblaze.com/

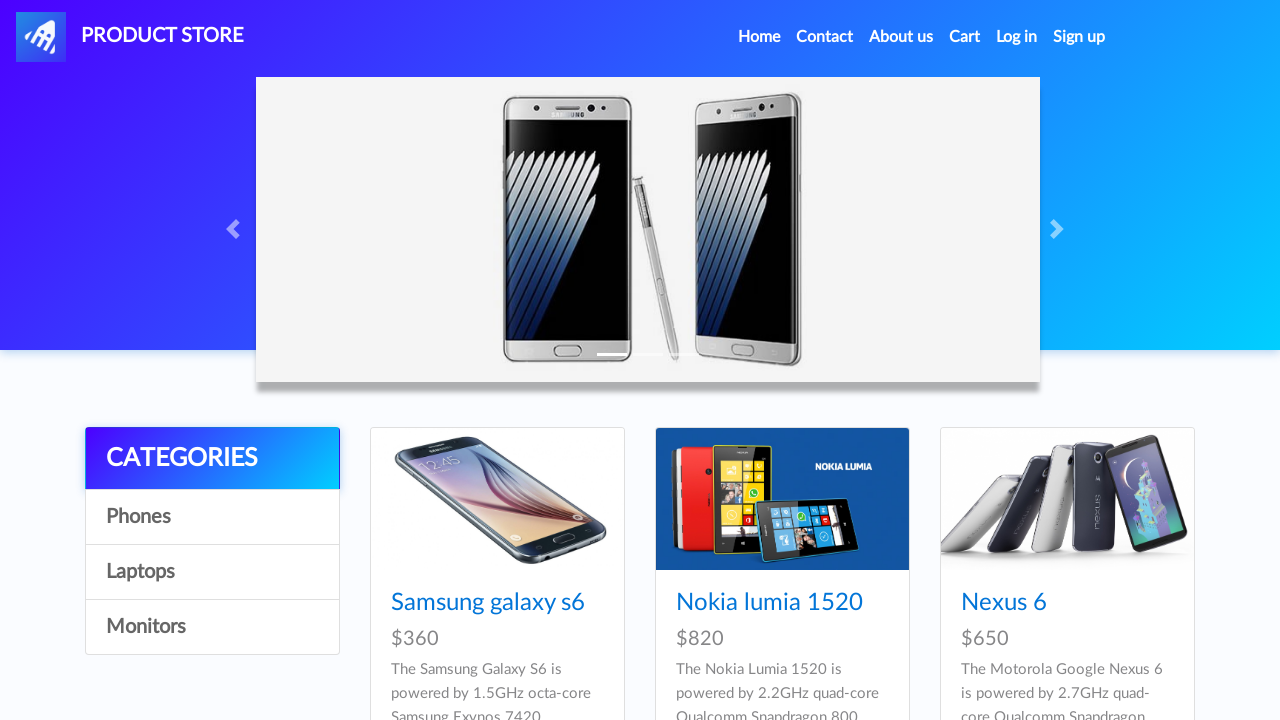

Clicked sign up button at (1079, 37) on #signin2
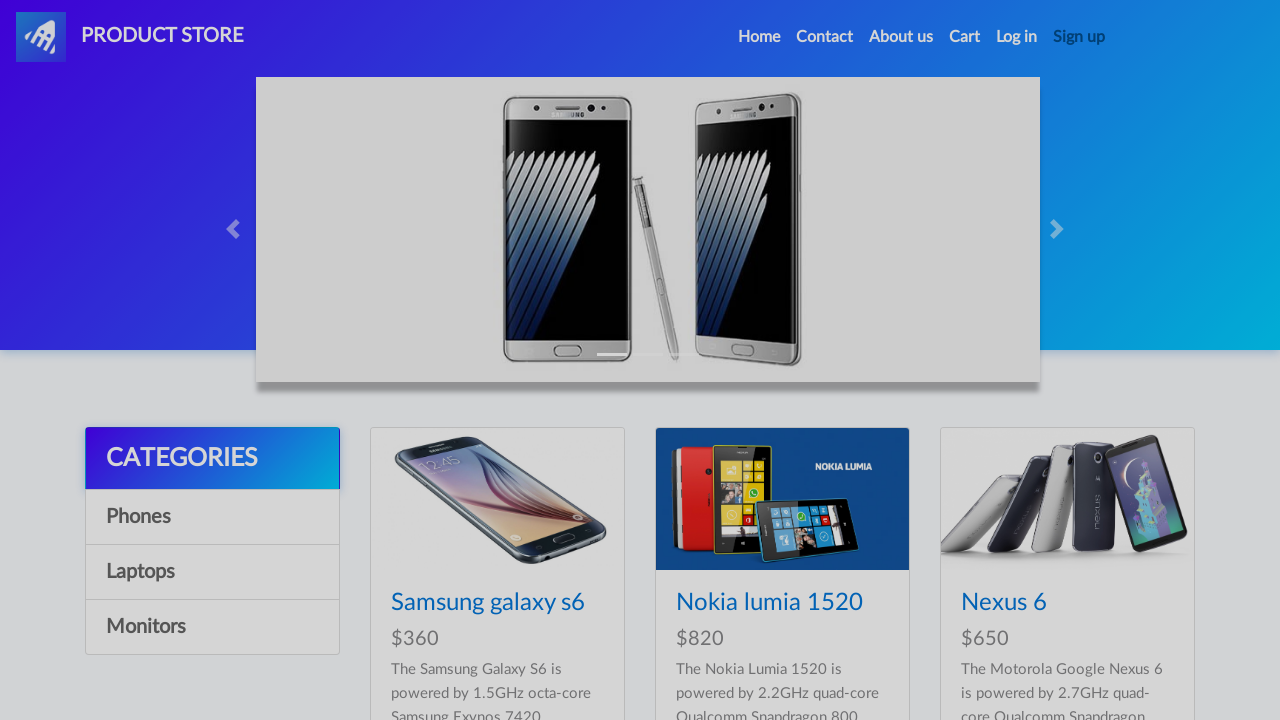

Waited 1 second for sign up modal to appear
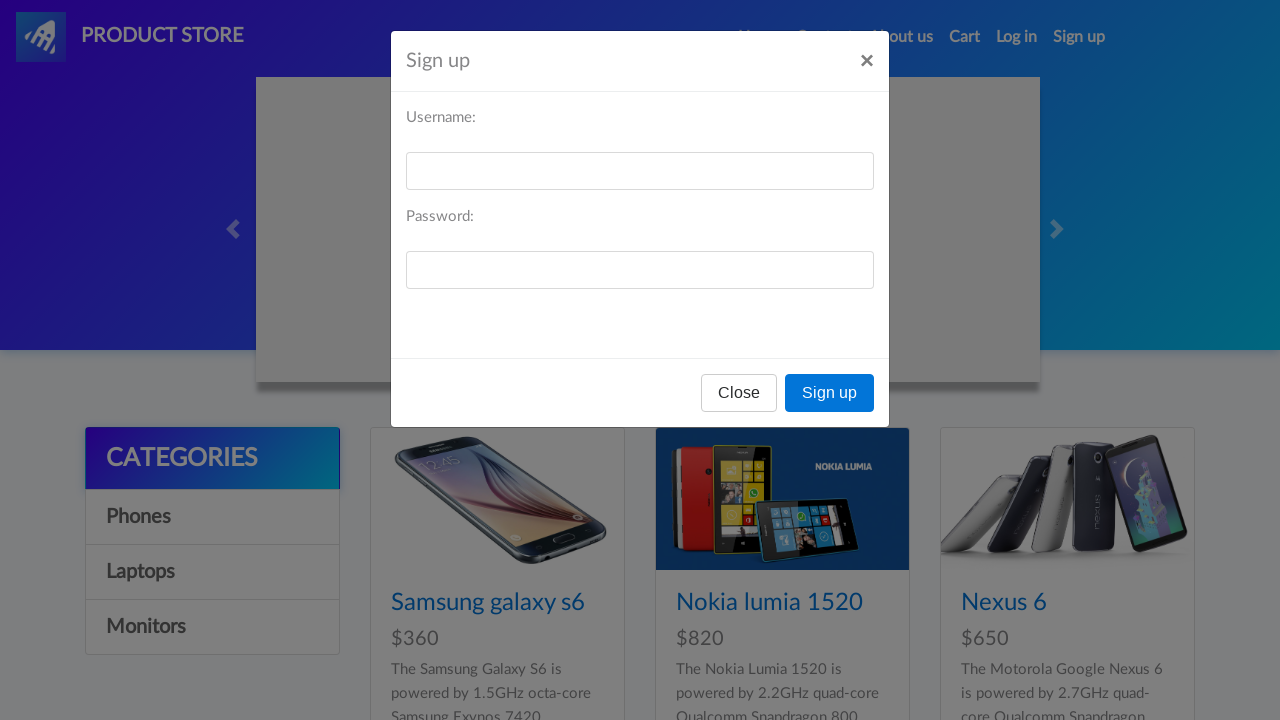

Filled username field with randomly generated username: hwdpcpziqd on #sign-username
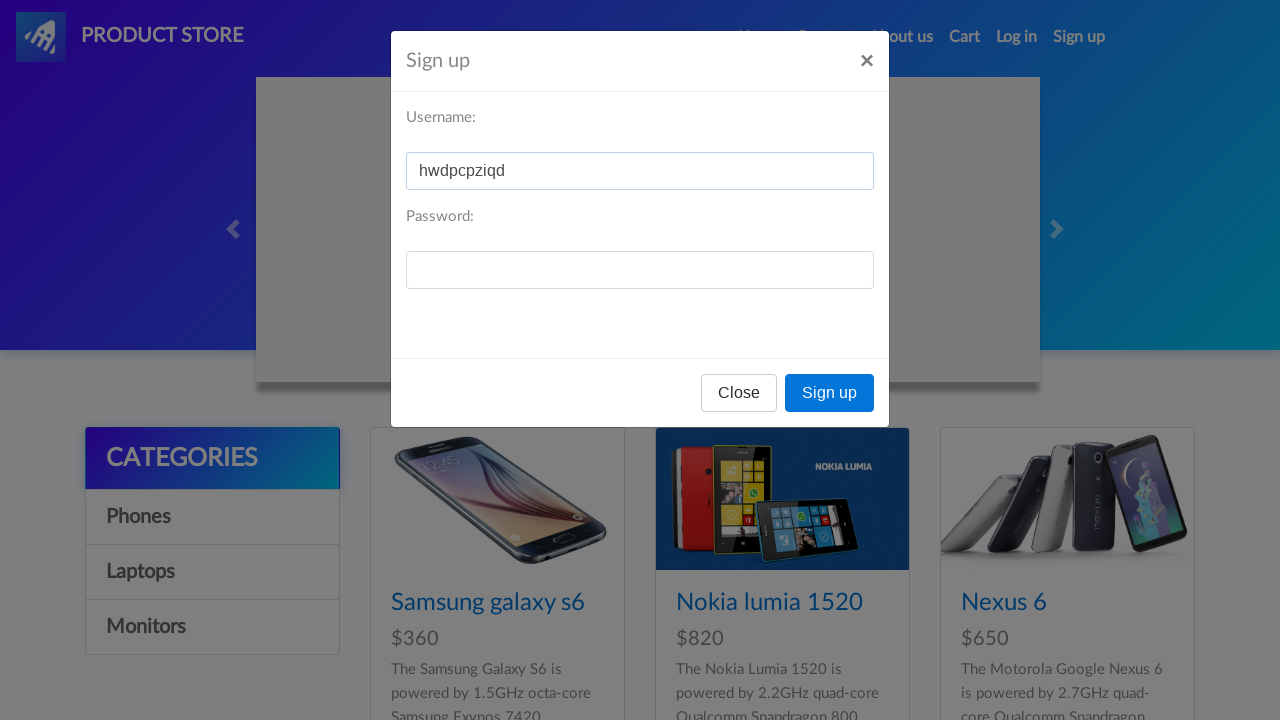

Filled password field with test password on #sign-password
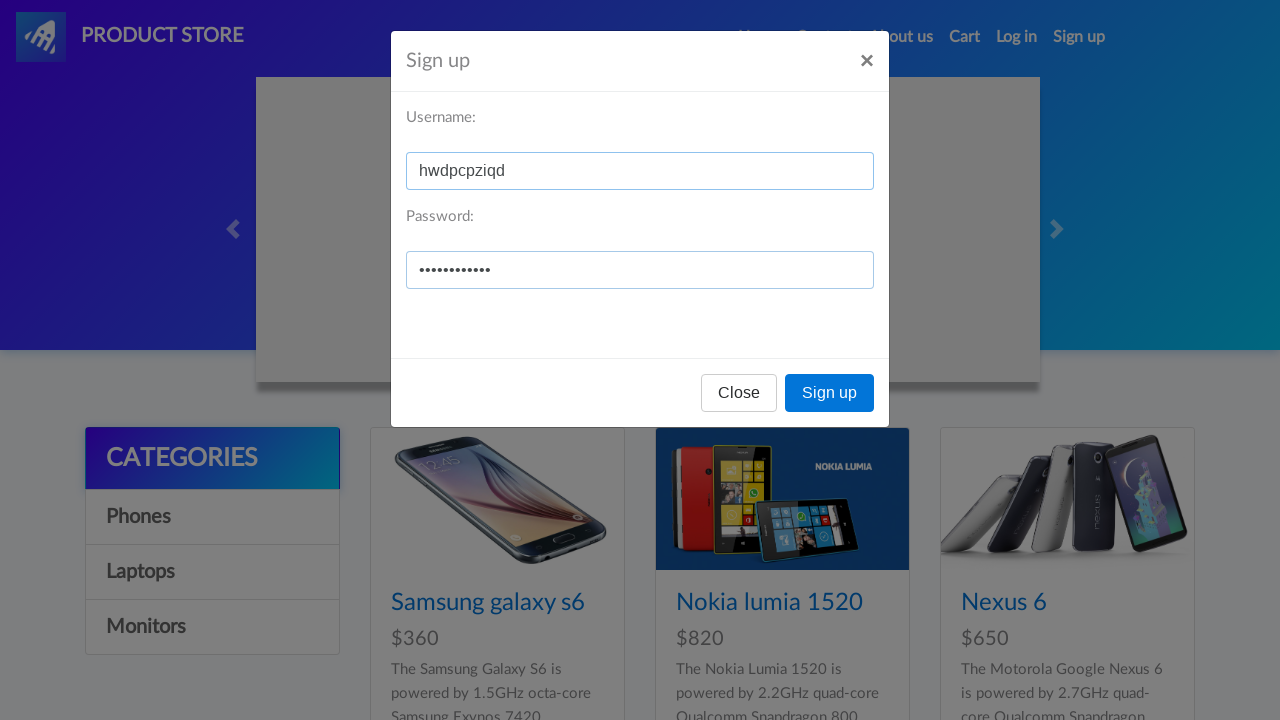

Clicked Sign up button to submit registration form at (830, 393) on button:text('Sign up')
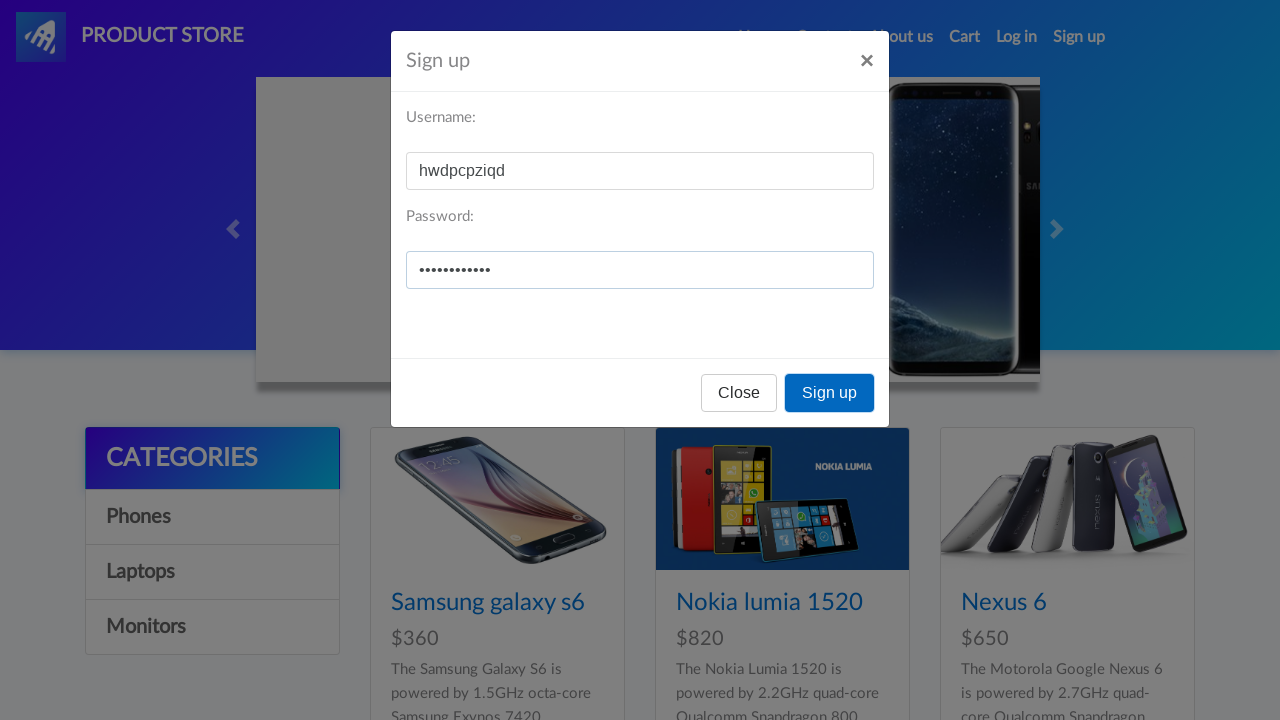

Waited 1 second for registration to process
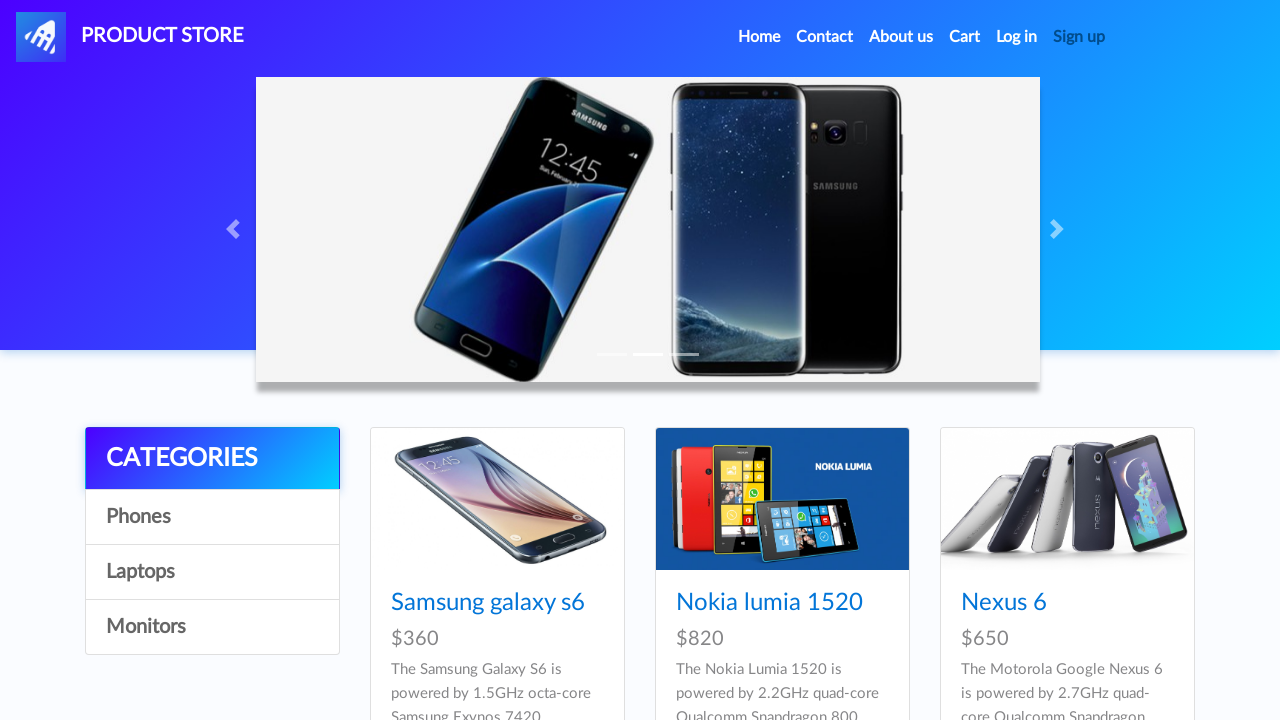

Set up dialog handler to accept success alert
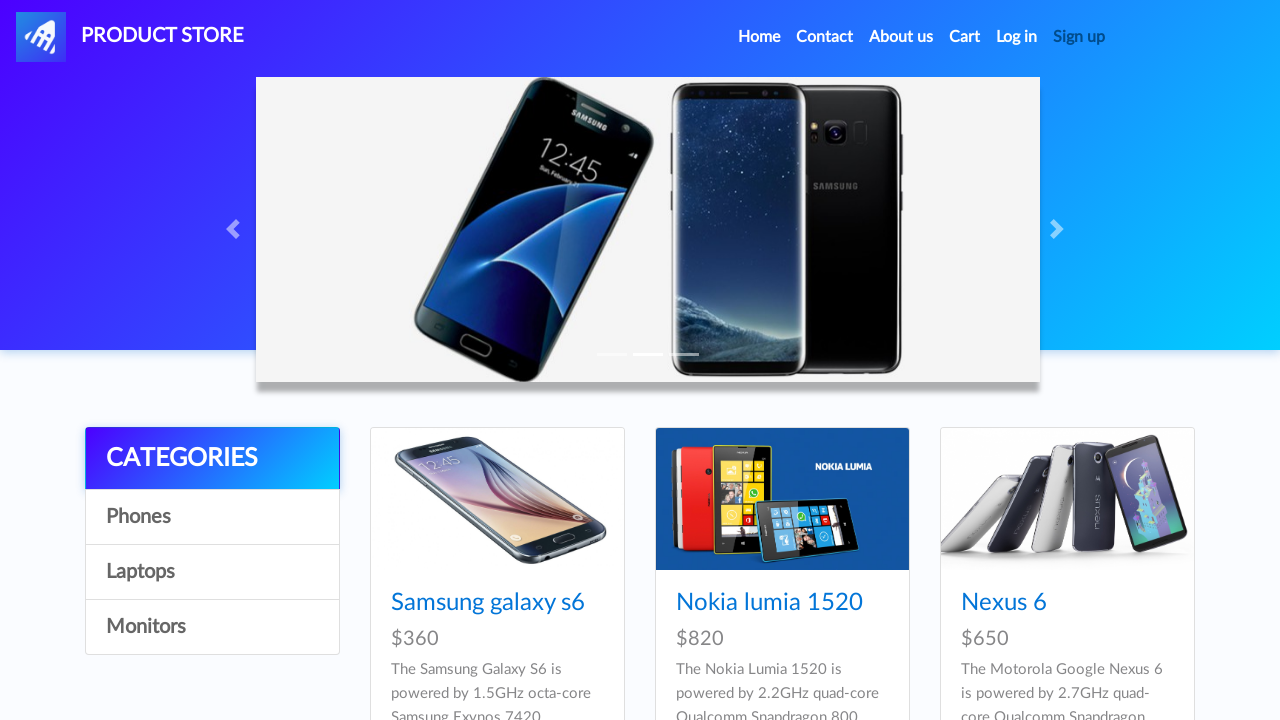

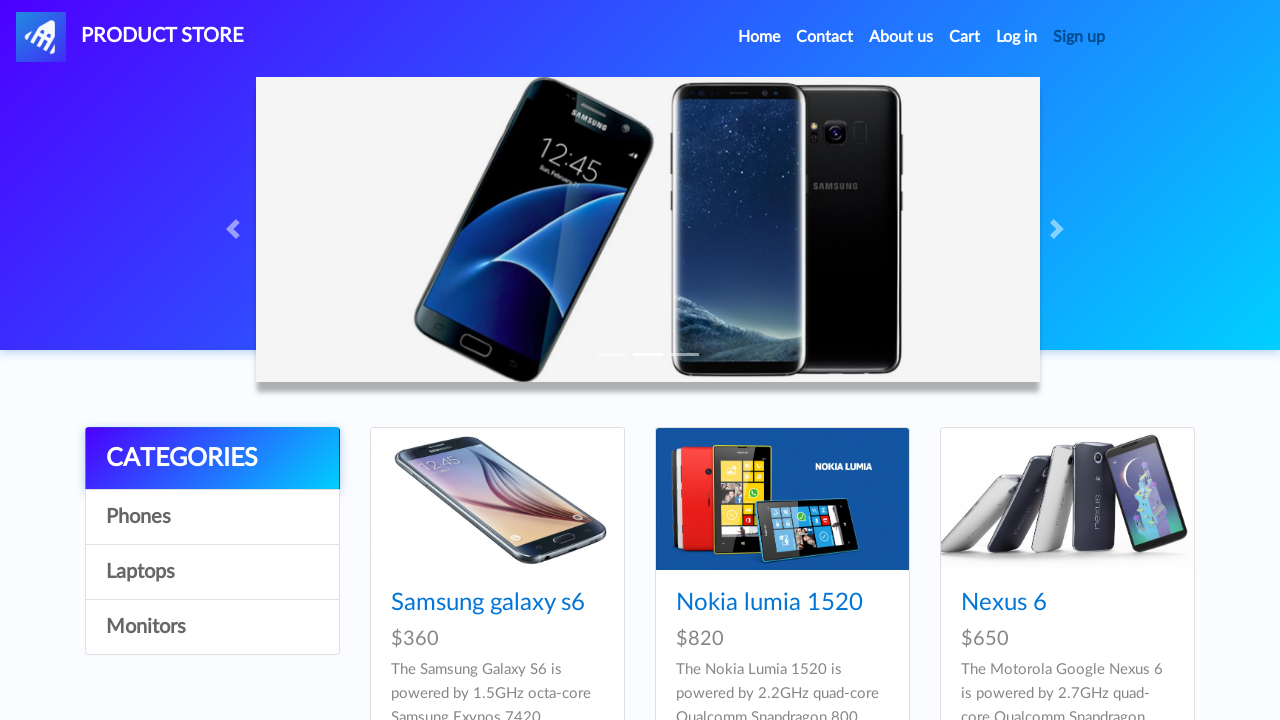